Tests dropdown functionality by navigating to the dropdown page and selecting an option by index

Starting URL: https://practice.cydeo.com/

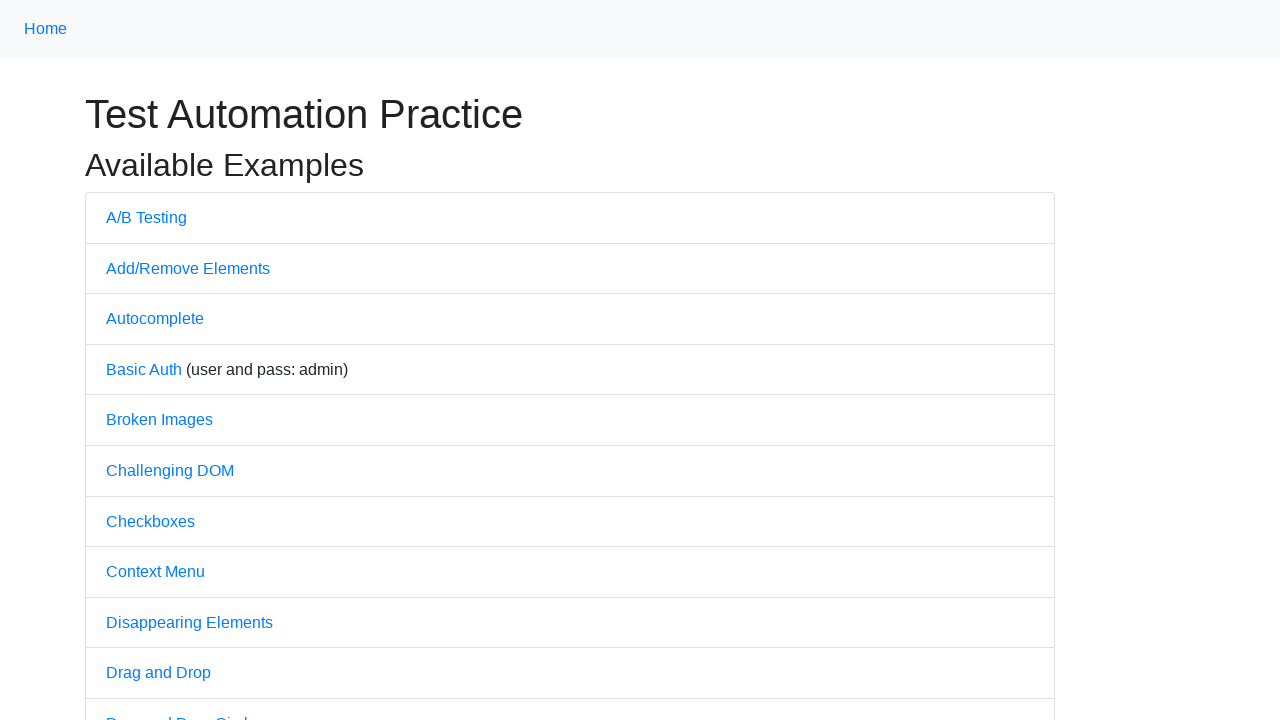

Clicked on Dropdown link to navigate to dropdown page at (143, 360) on text='Dropdown'
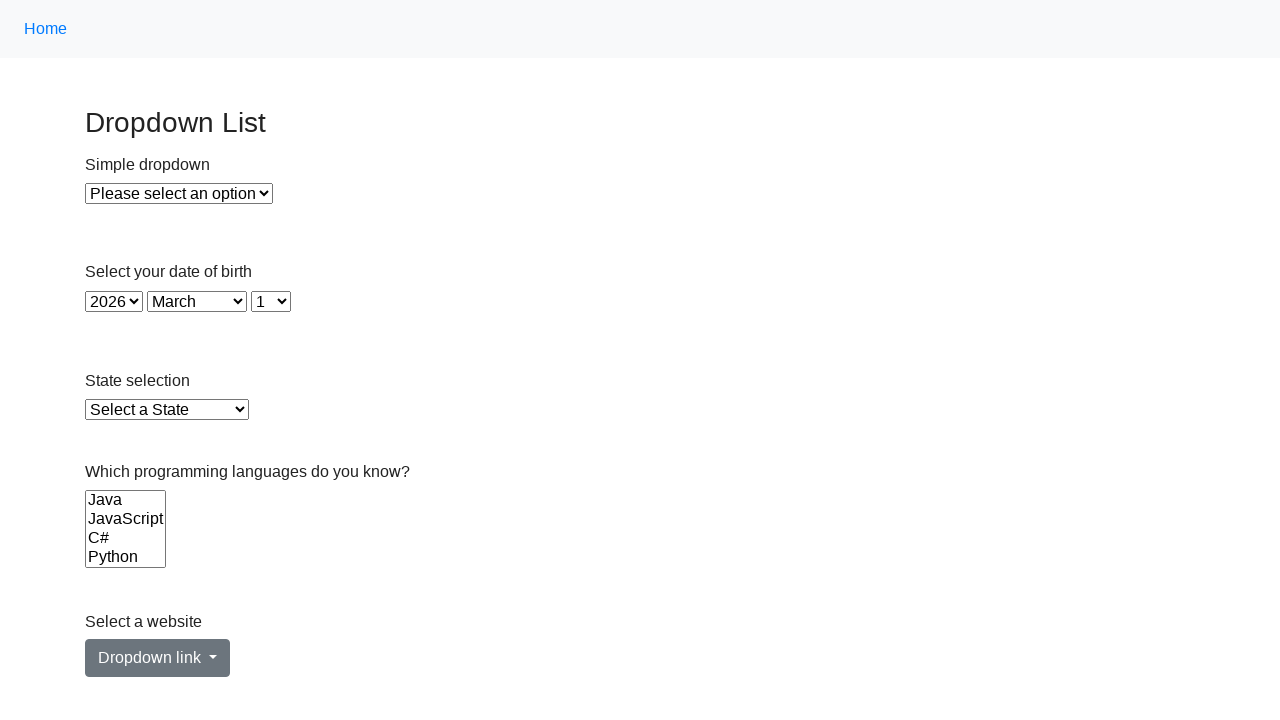

Selected dropdown option at index 2 on xpath=//select[@id='dropdown']
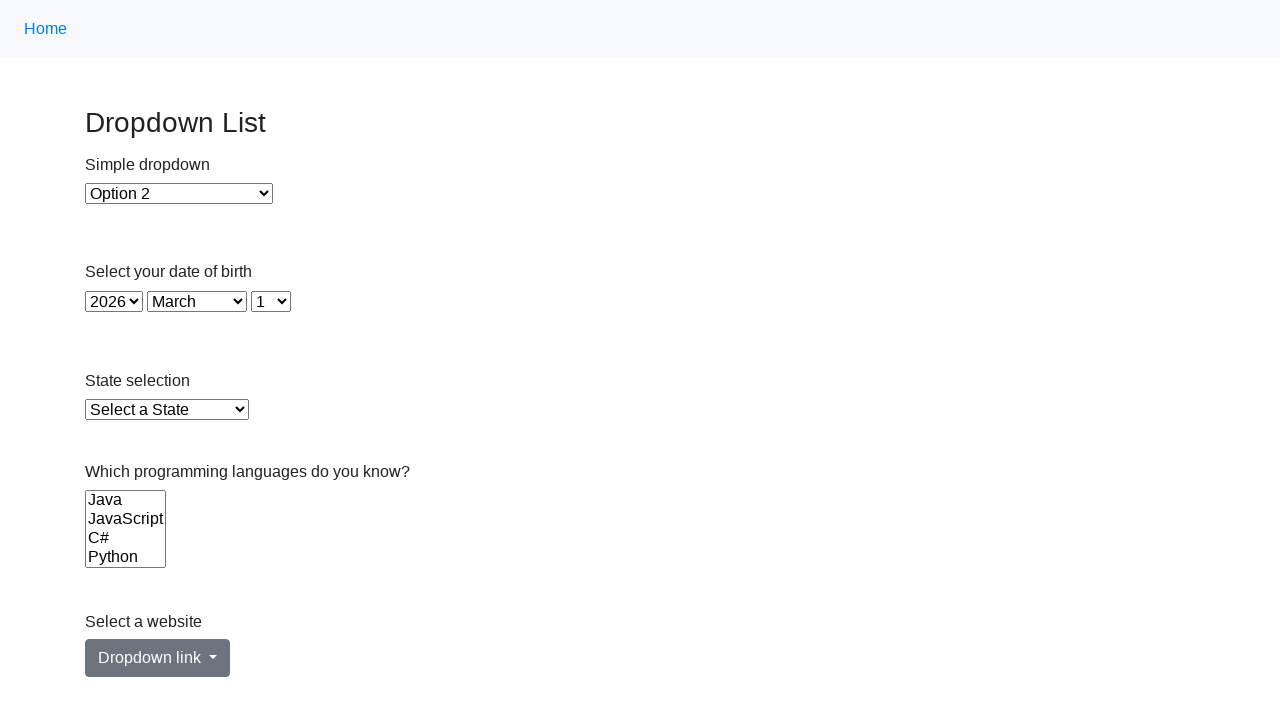

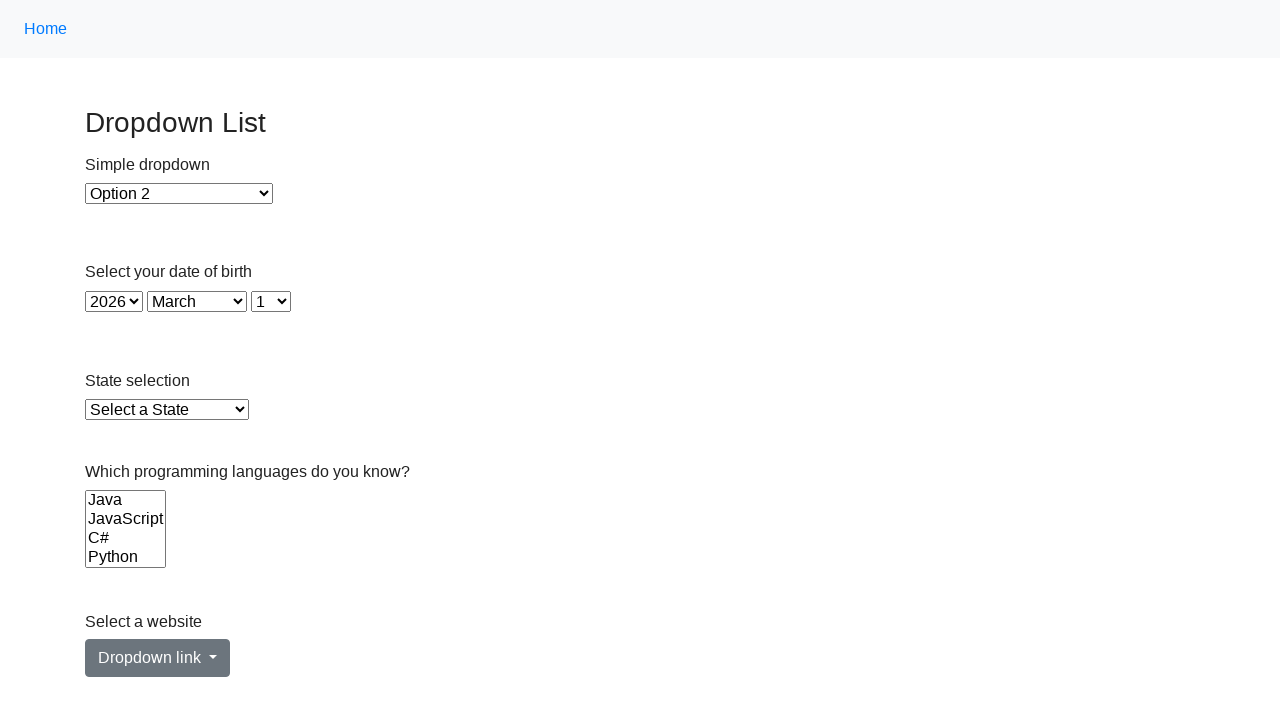